Tests drag and drop functionality by dragging an element and dropping it onto a target element on a jQuery UI demo page

Starting URL: https://jqueryui.com/resources/demos/droppable/default.html

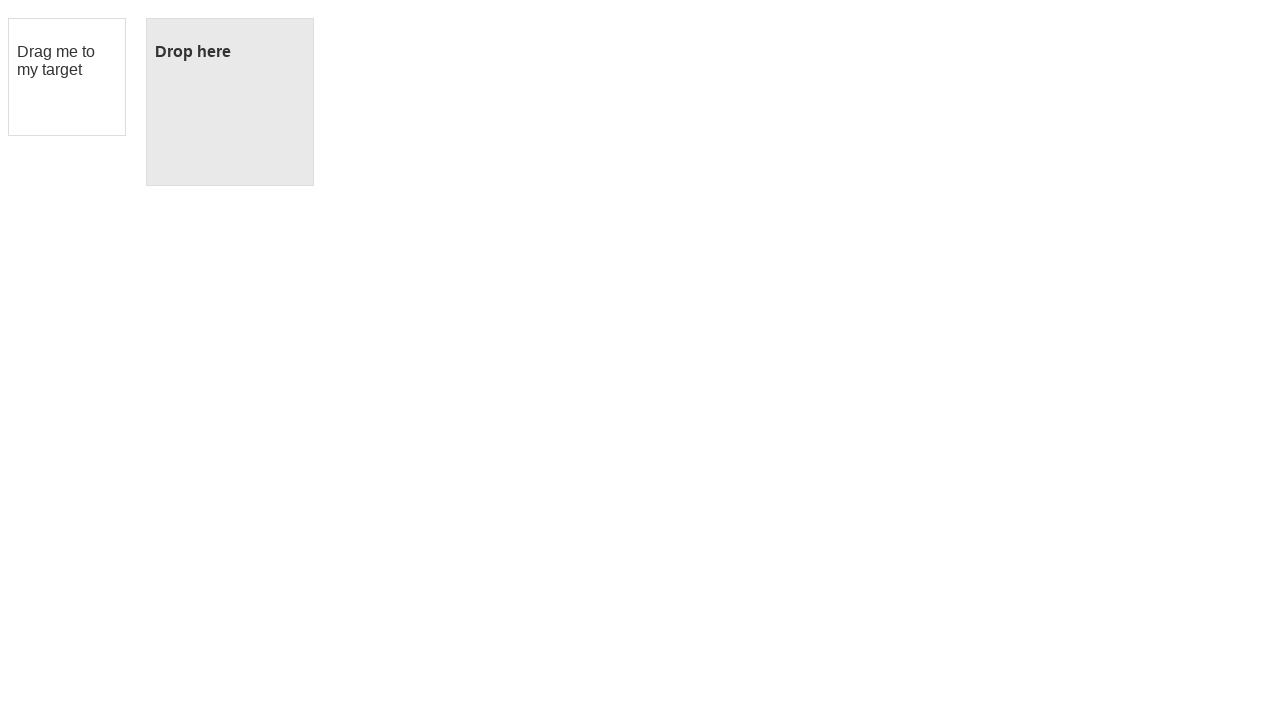

Located the draggable element with id 'draggable'
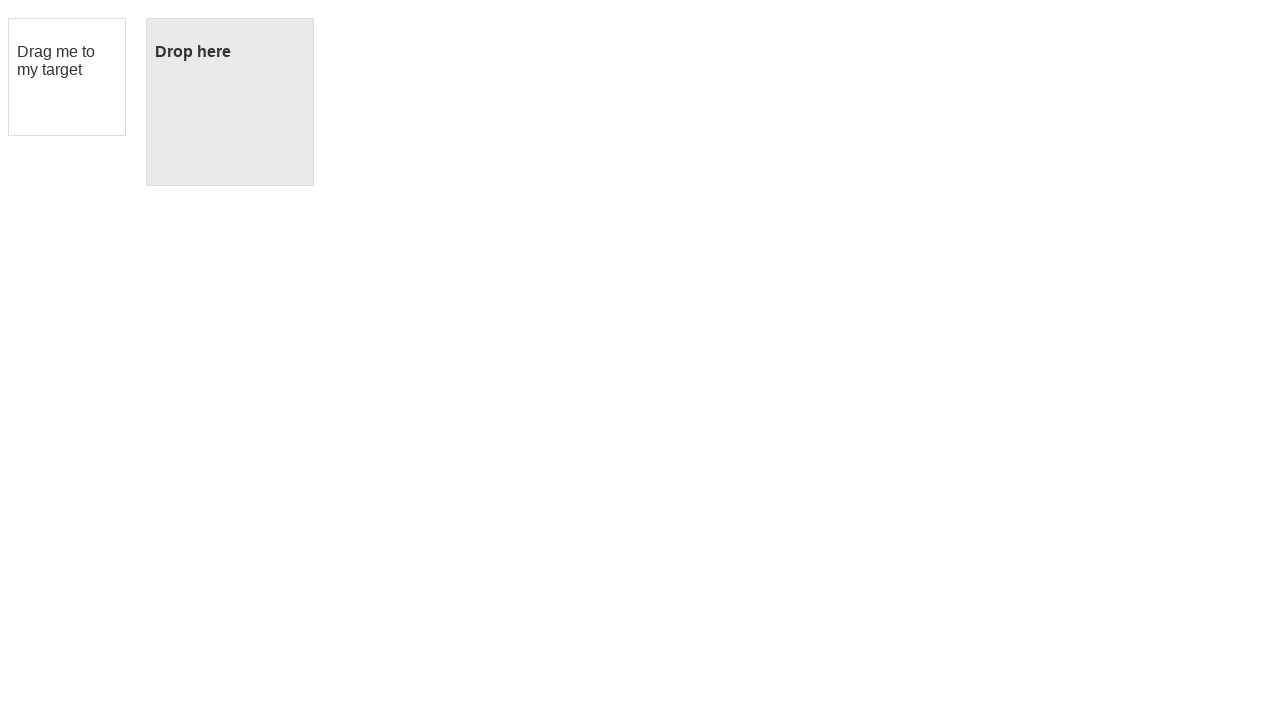

Located the droppable target element with id 'droppable'
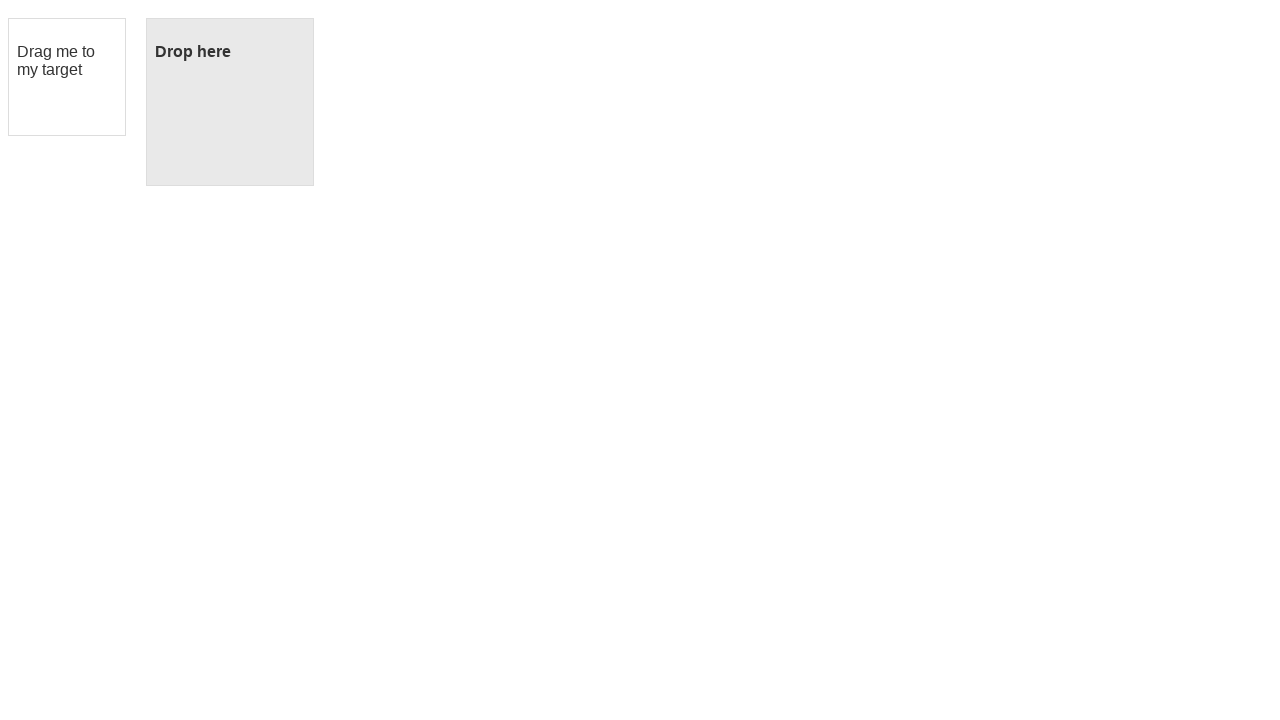

Dragged the element to the droppable target at (230, 102)
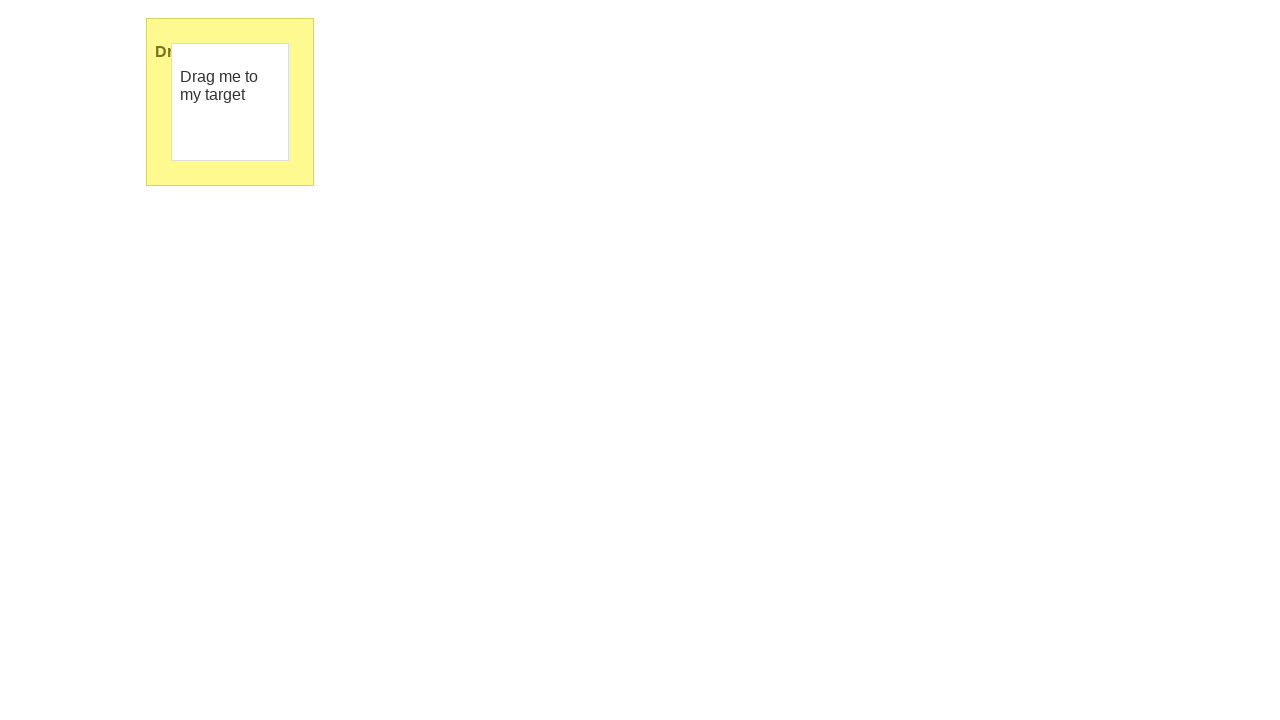

Waited for drag and drop action to complete
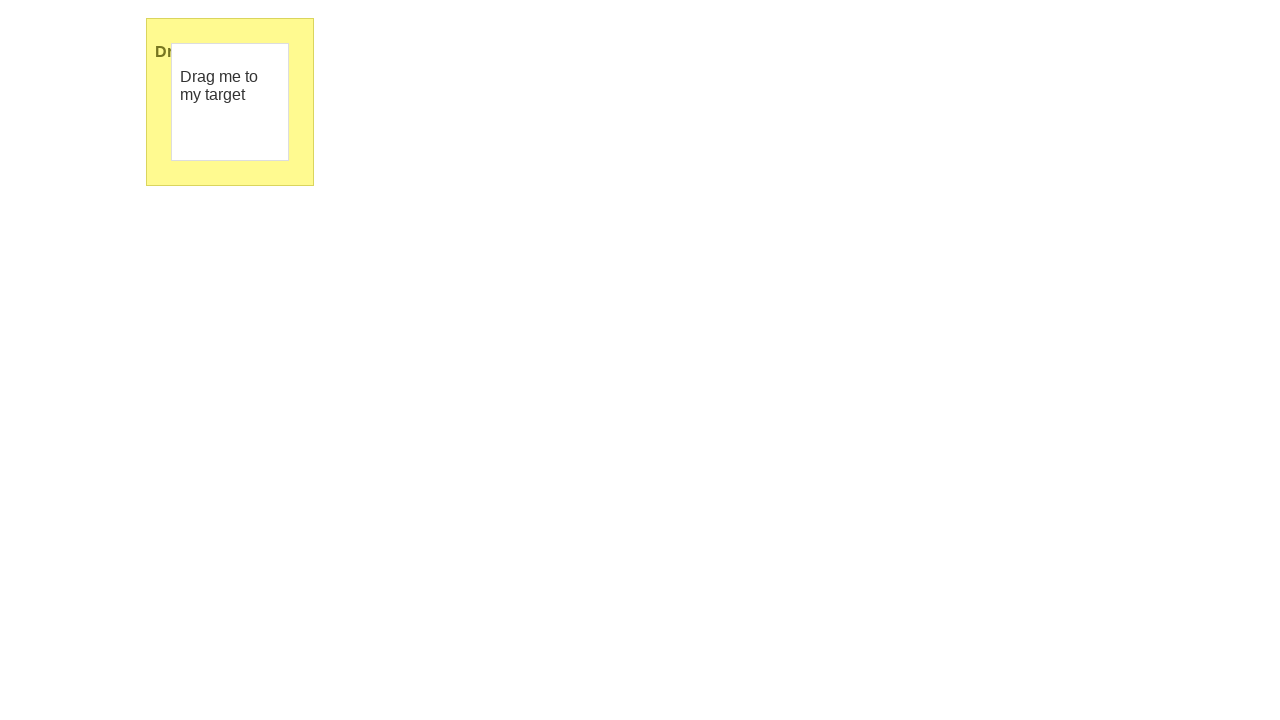

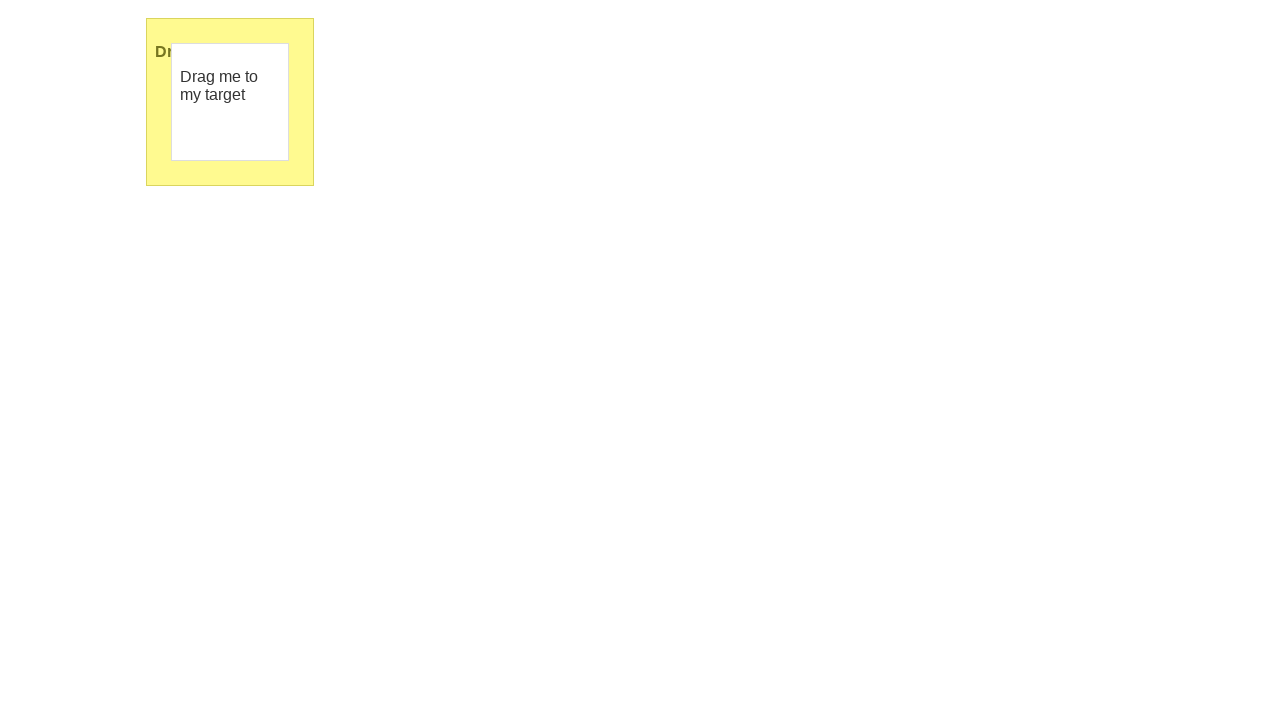